Tests login form interaction by filling username and password fields with double-click text selection and submission

Starting URL: https://the-internet.herokuapp.com/login

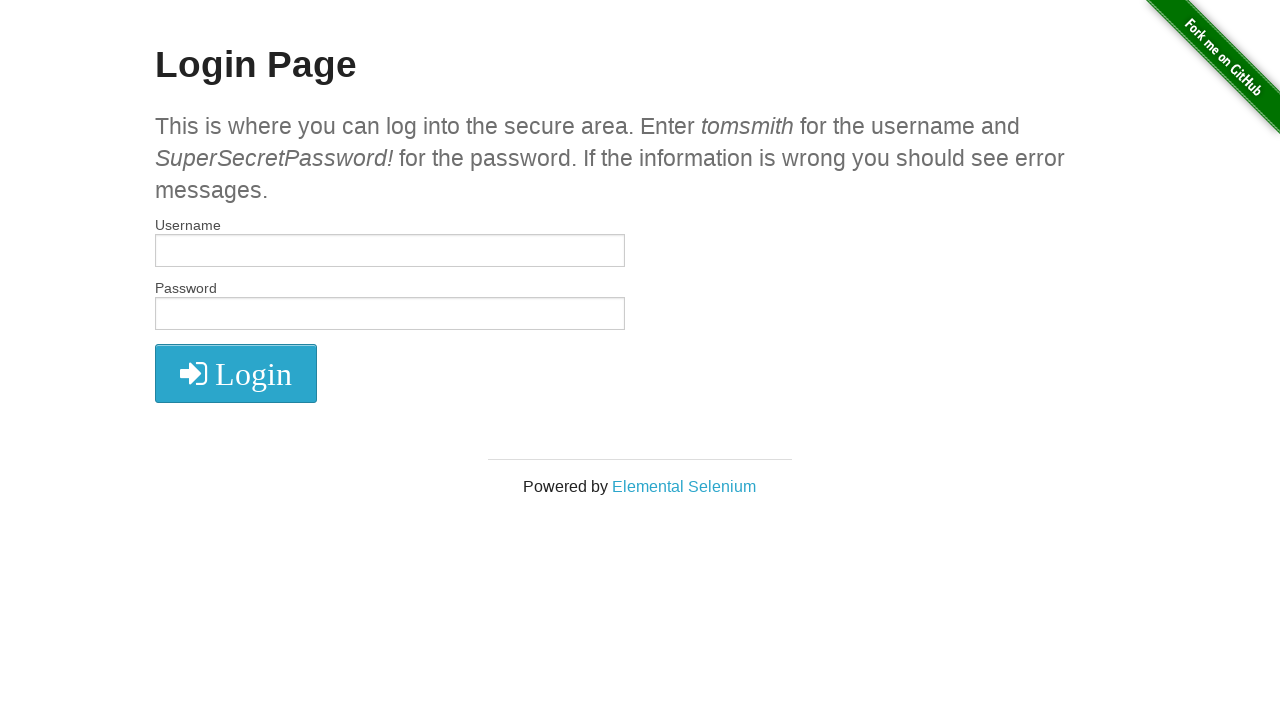

Filled username field with initial value 'tomsmith111' on input[name='username']
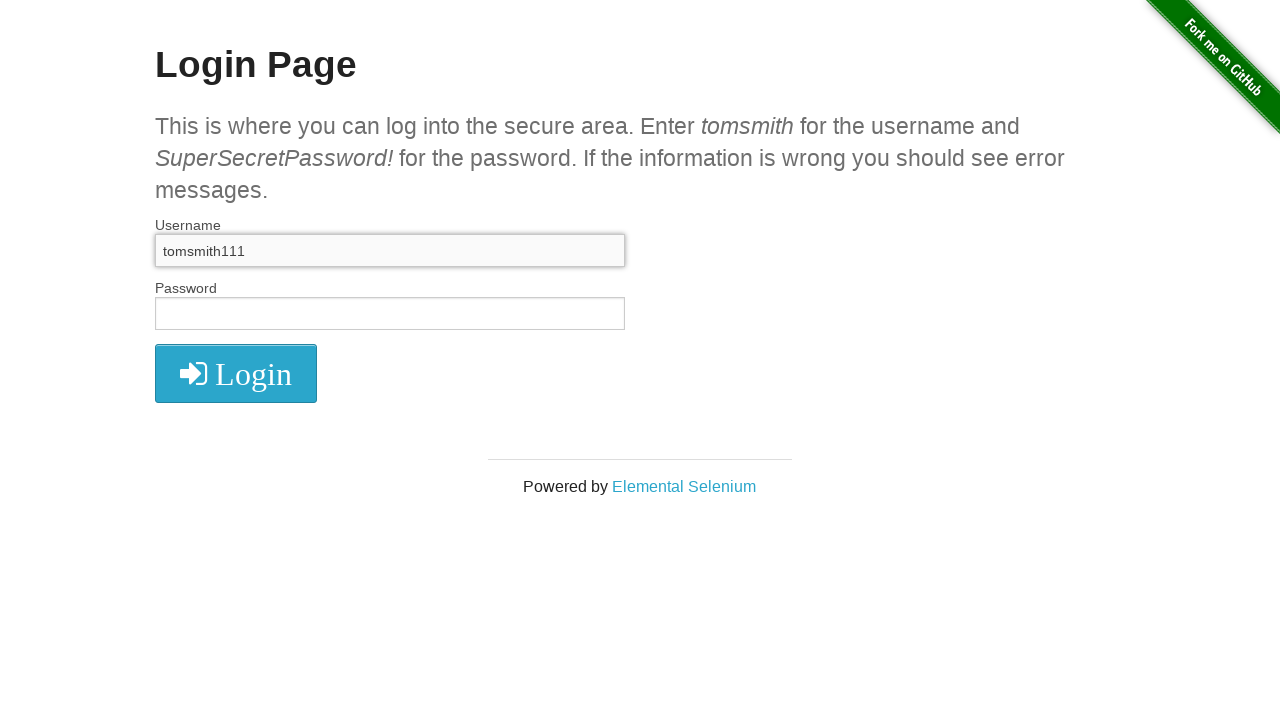

Double-clicked username field to select all text at (390, 251) on input[name='username']
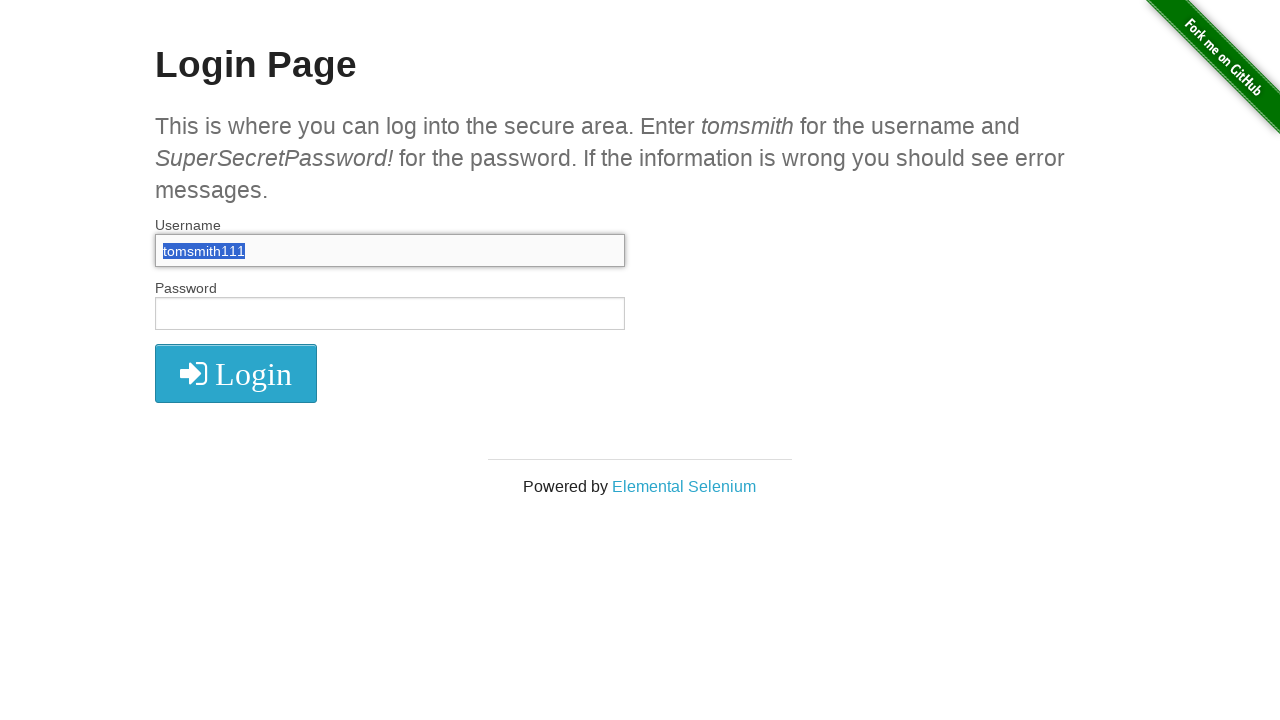

Replaced username with correct value 'tomsmith' on input[name='username']
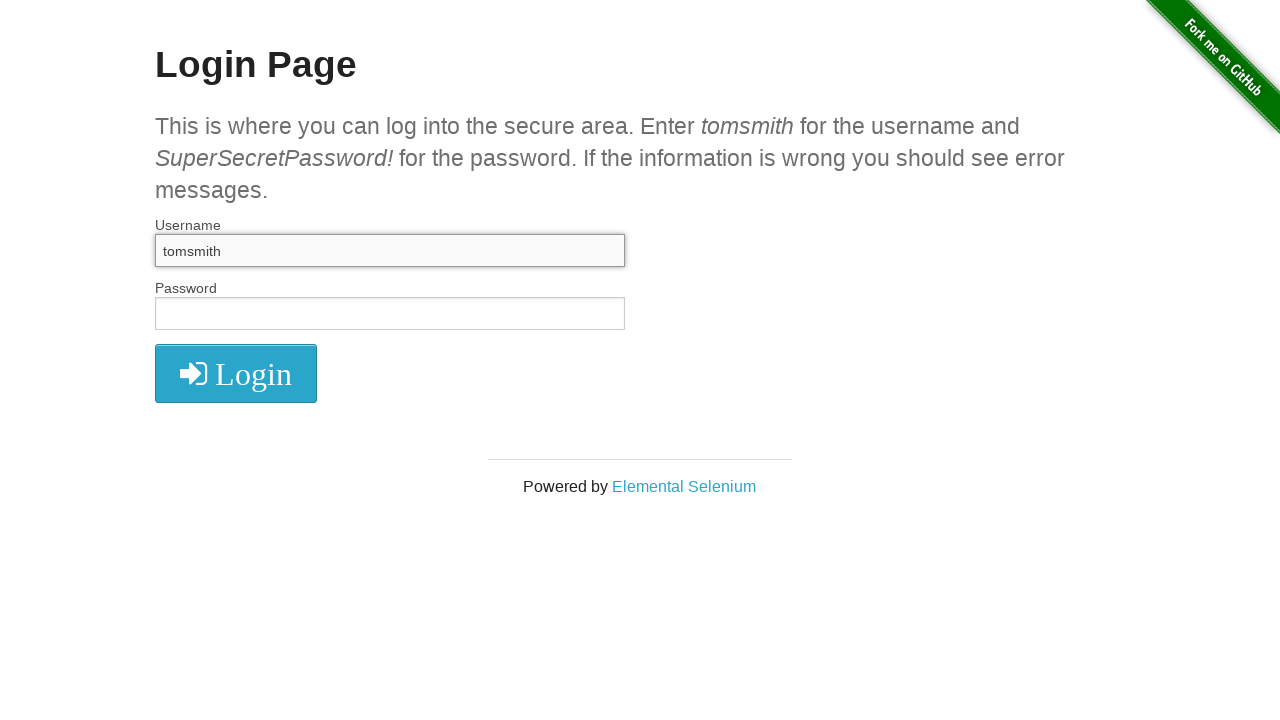

Filled password field with 'SuperSecretPassword!' on input[name='password']
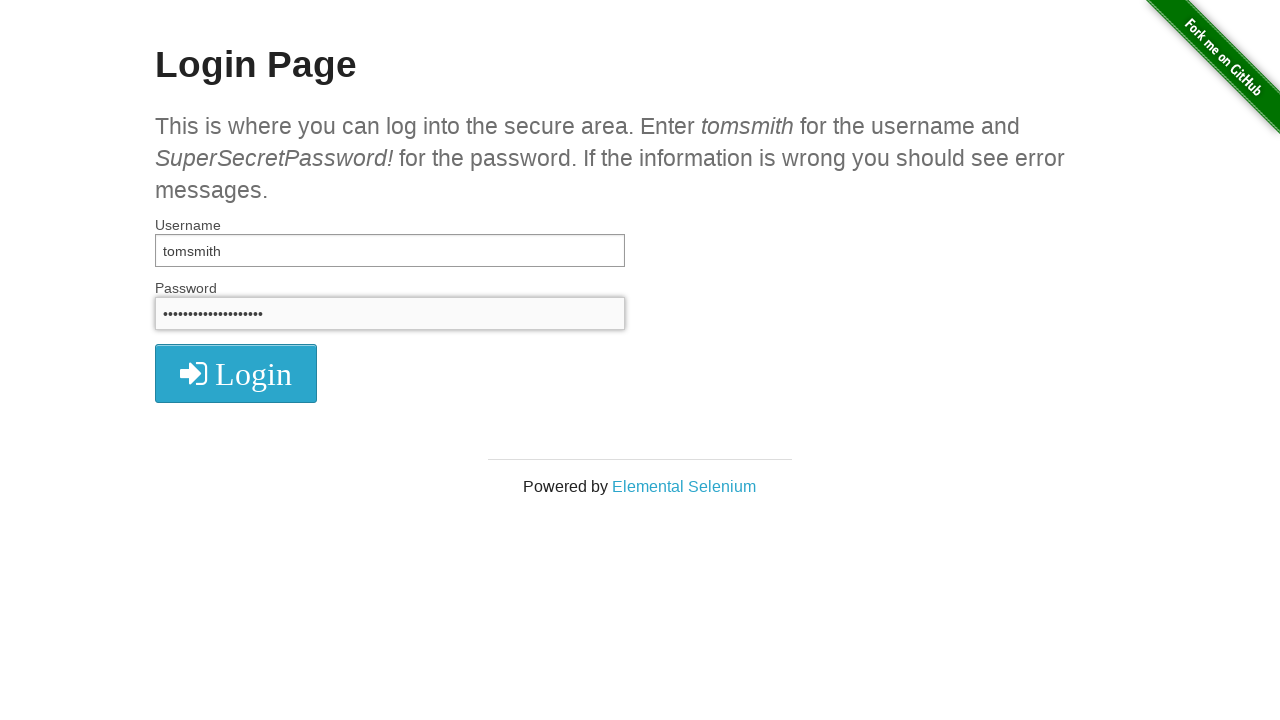

Clicked submit button to log in at (236, 373) on button[type='submit']
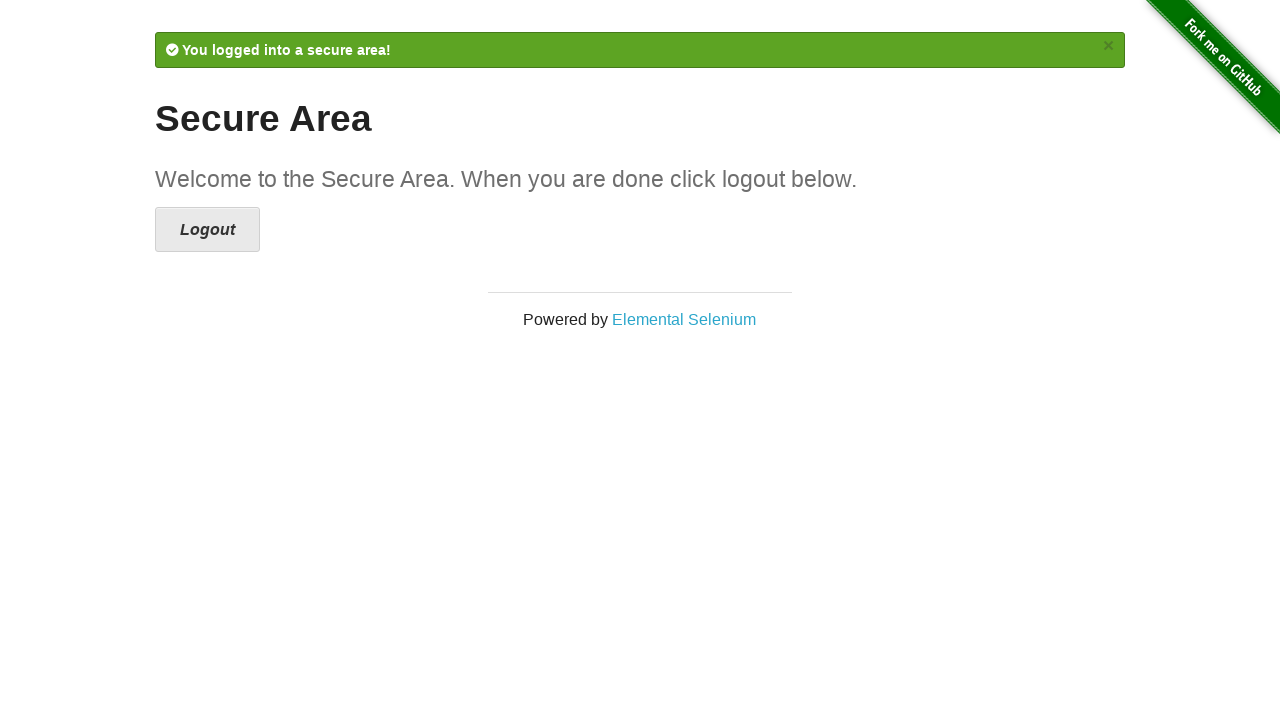

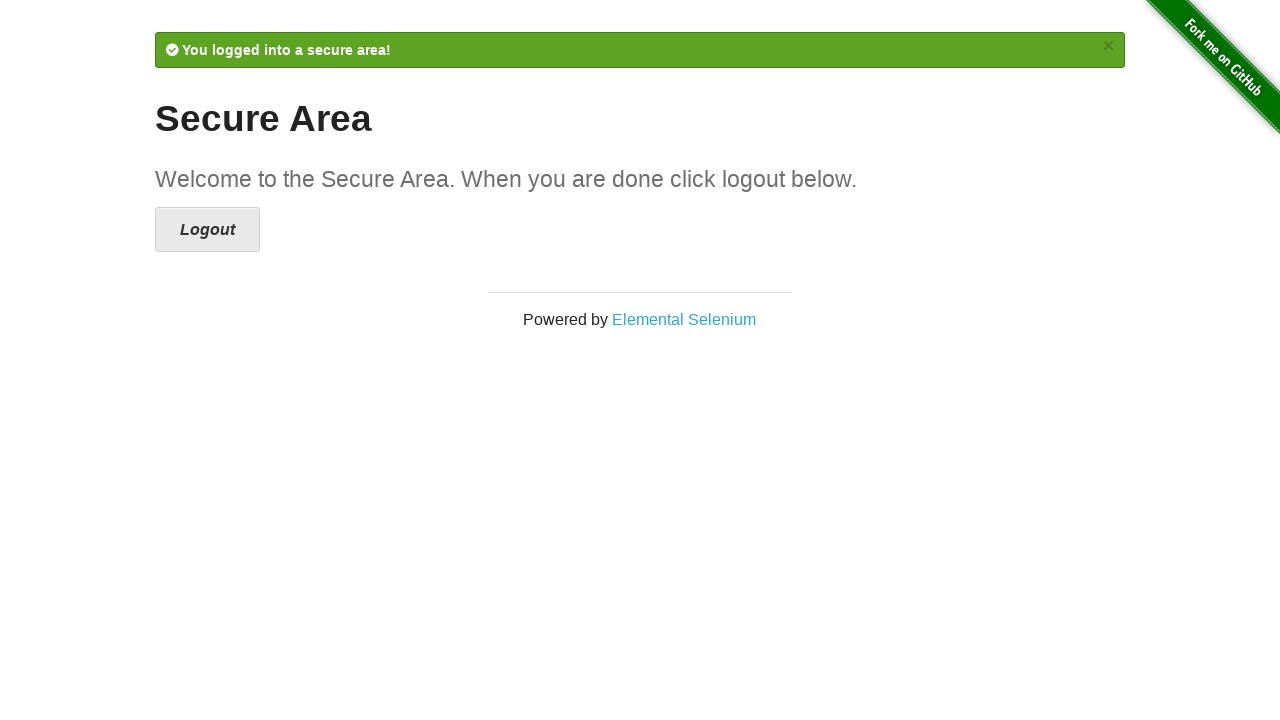